Tests drag and drop functionality by dragging an element and dropping it onto a target droppable area within an iframe

Starting URL: https://jqueryui.com/droppable/

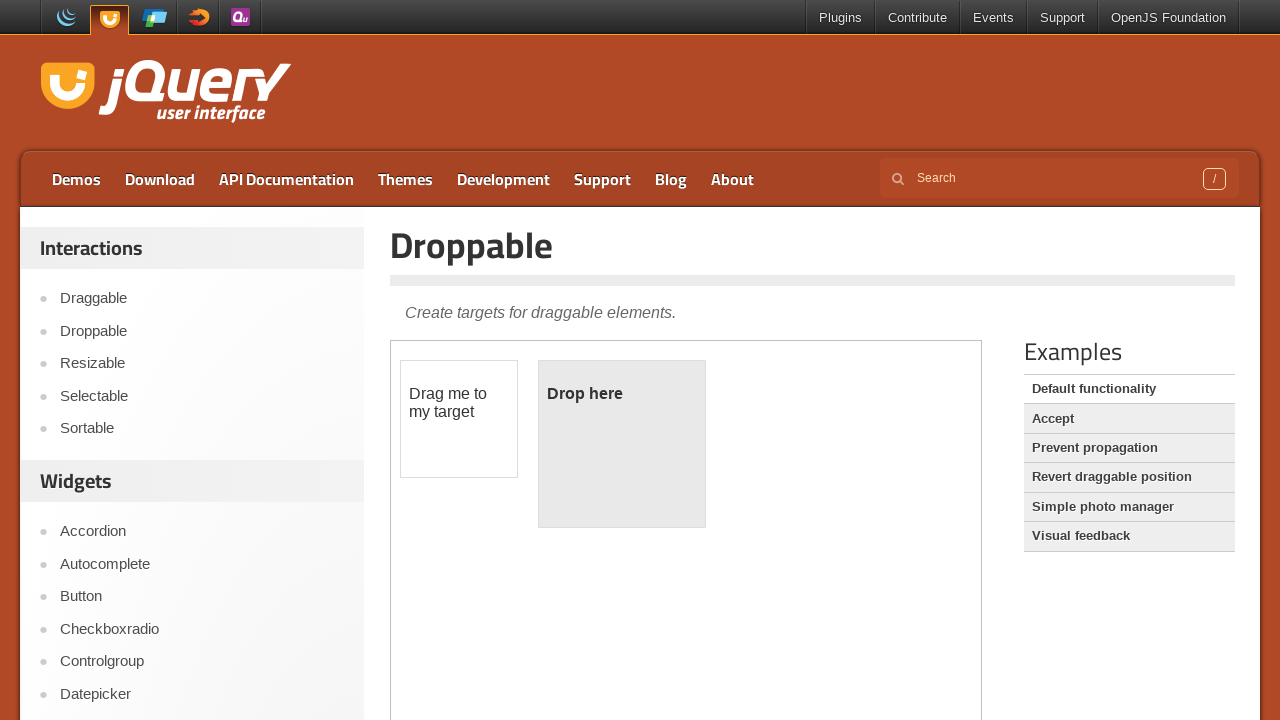

Navigated to jQuery UI droppable demo page
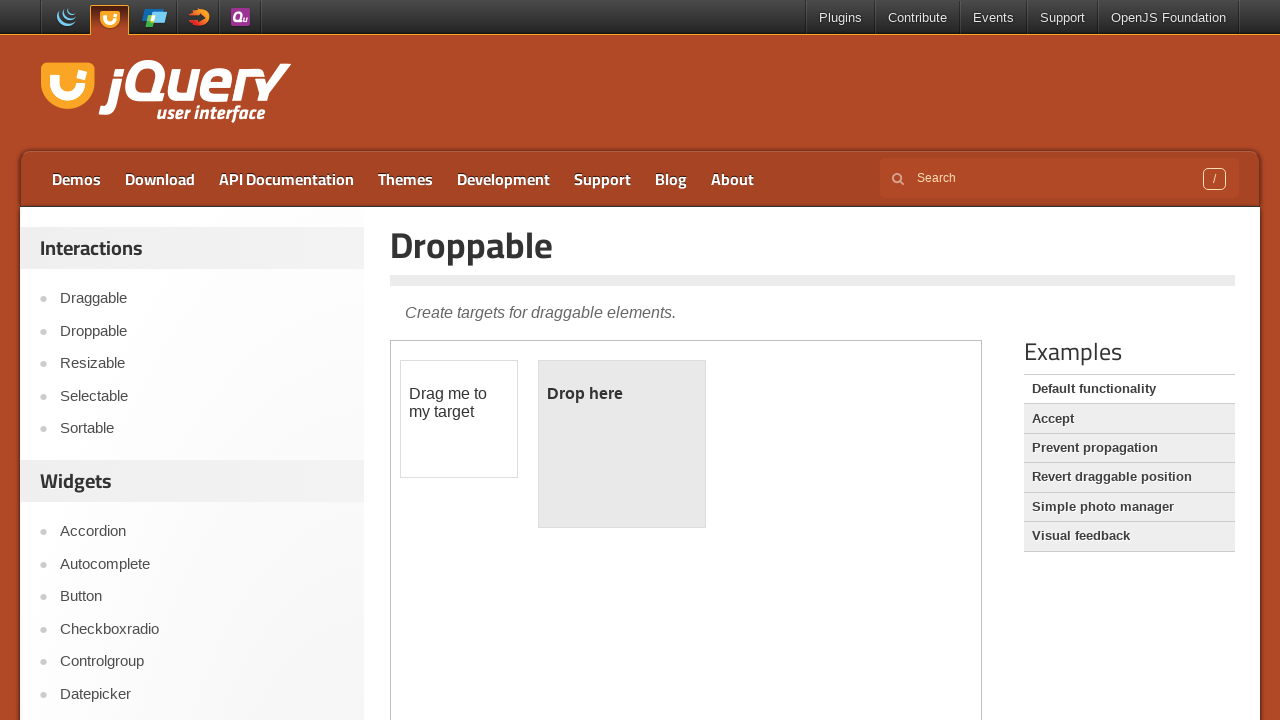

Located the iframe containing drag and drop elements
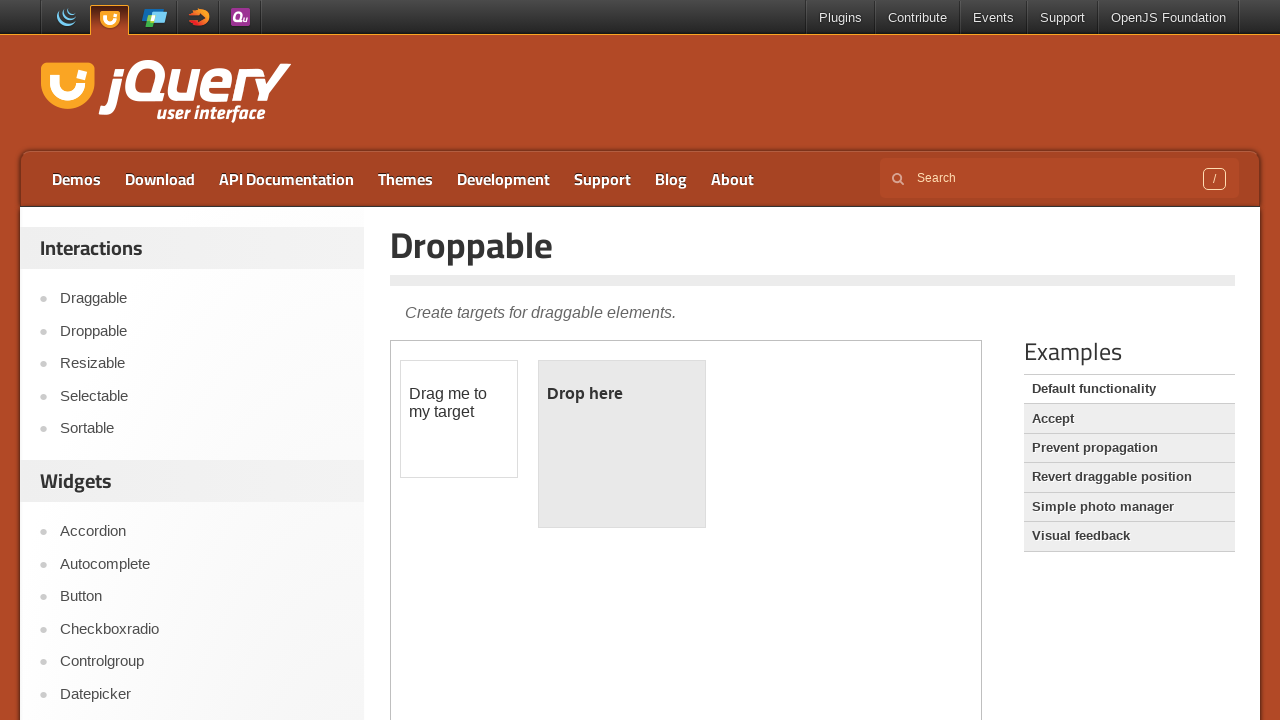

Located the draggable element with id 'draggable'
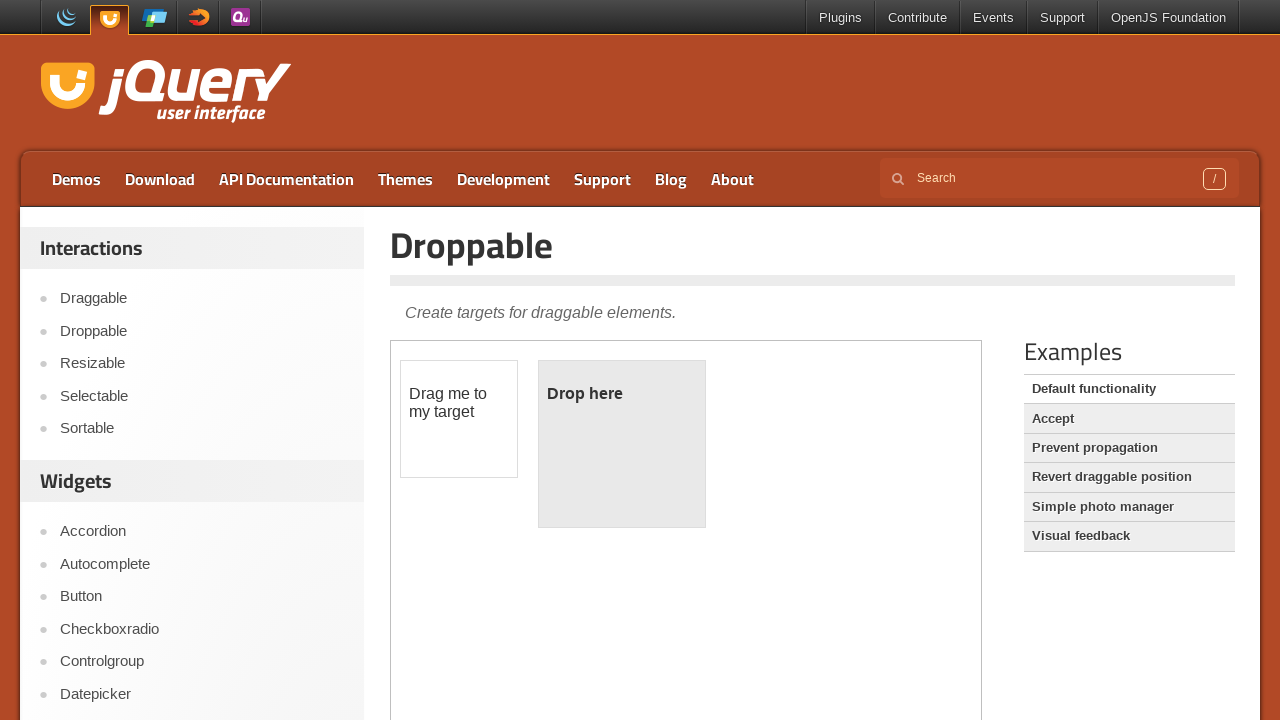

Located the droppable target element with id 'droppable'
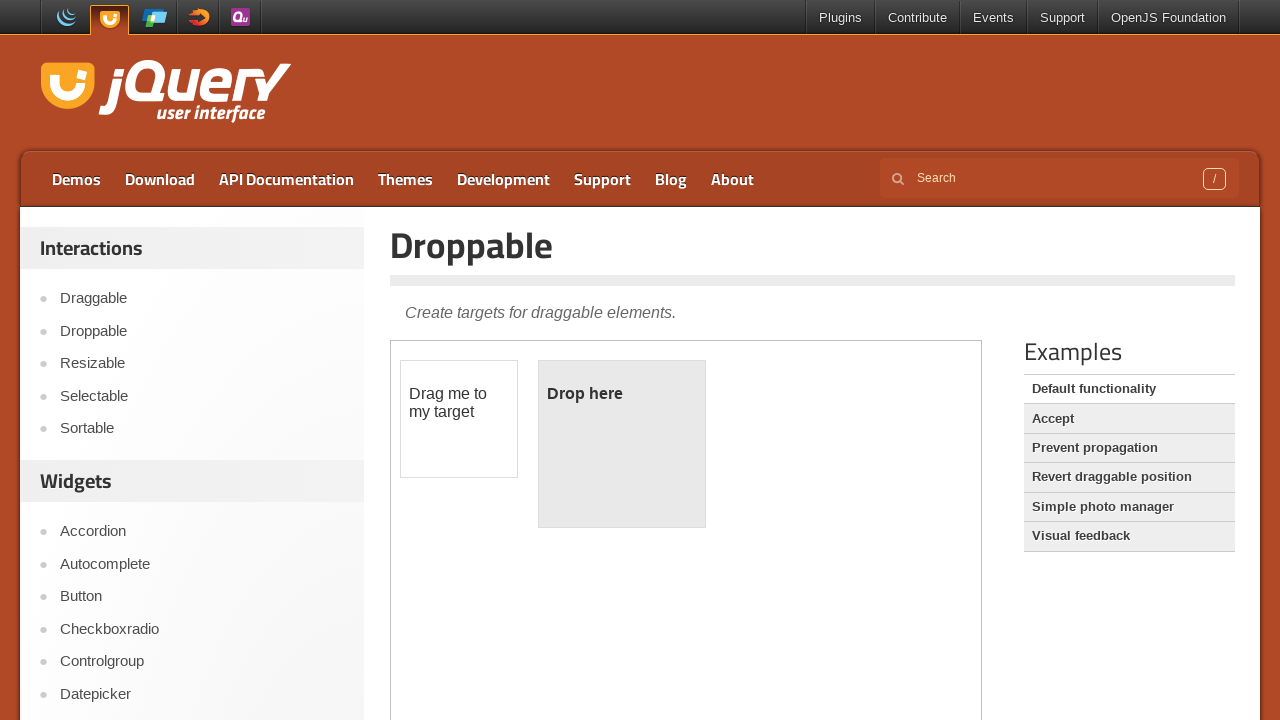

Performed drag and drop action, dragging element onto droppable area at (622, 444)
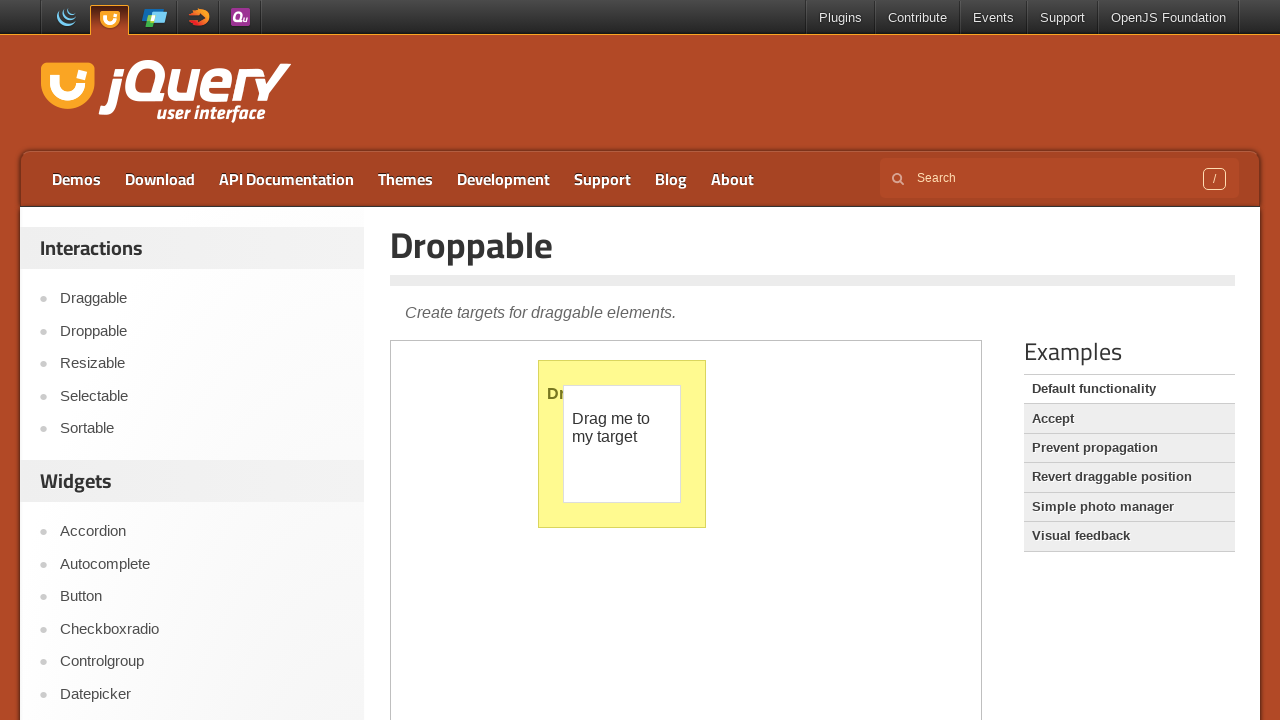

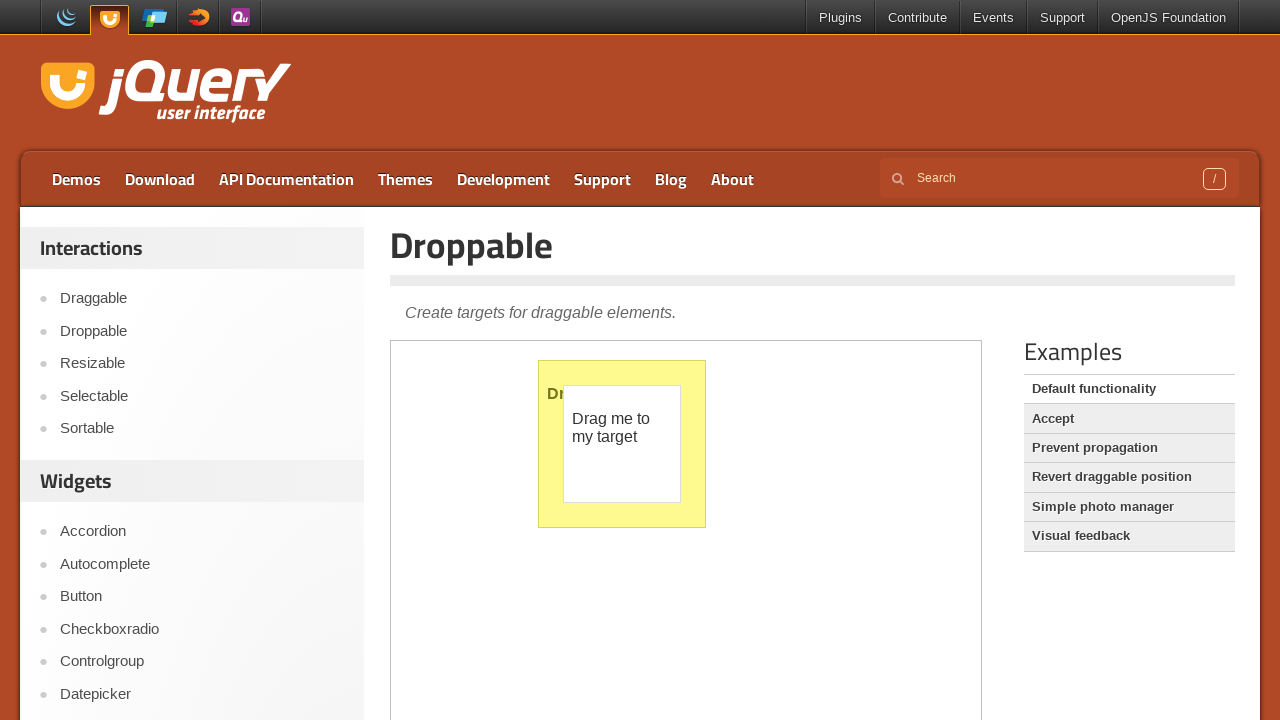